Tests the contact form on the Blonde Site by filling in name, email, subject, and message fields, then submitting the form

Starting URL: https://lennertamas.github.io/blondesite/contact/

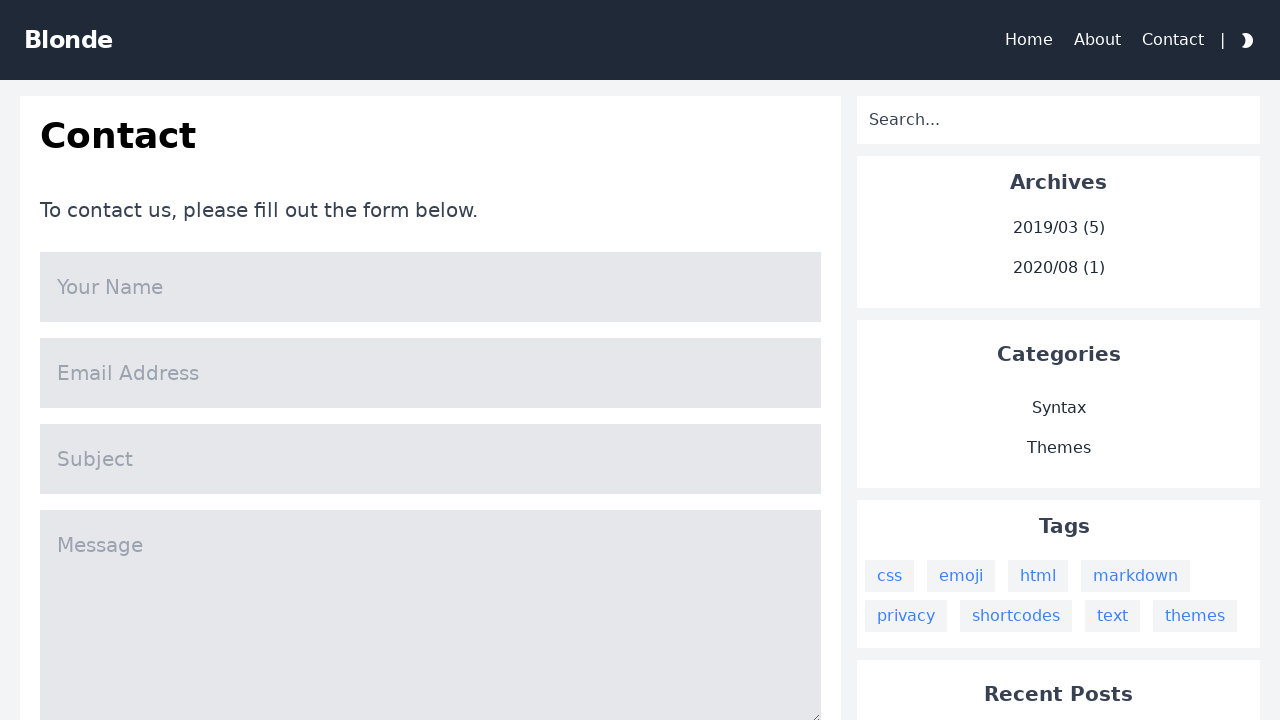

Contact page loaded (domcontentloaded)
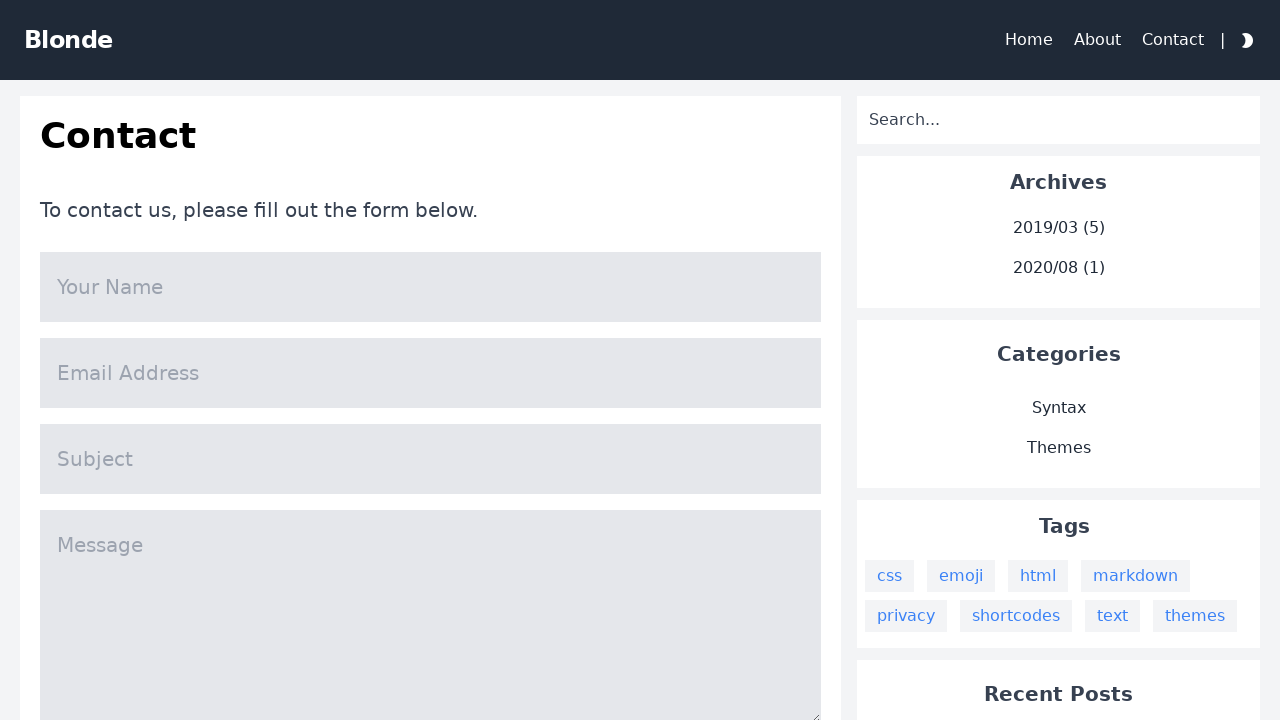

Filled name field with 'Neville Longbottom' on input[name='name']
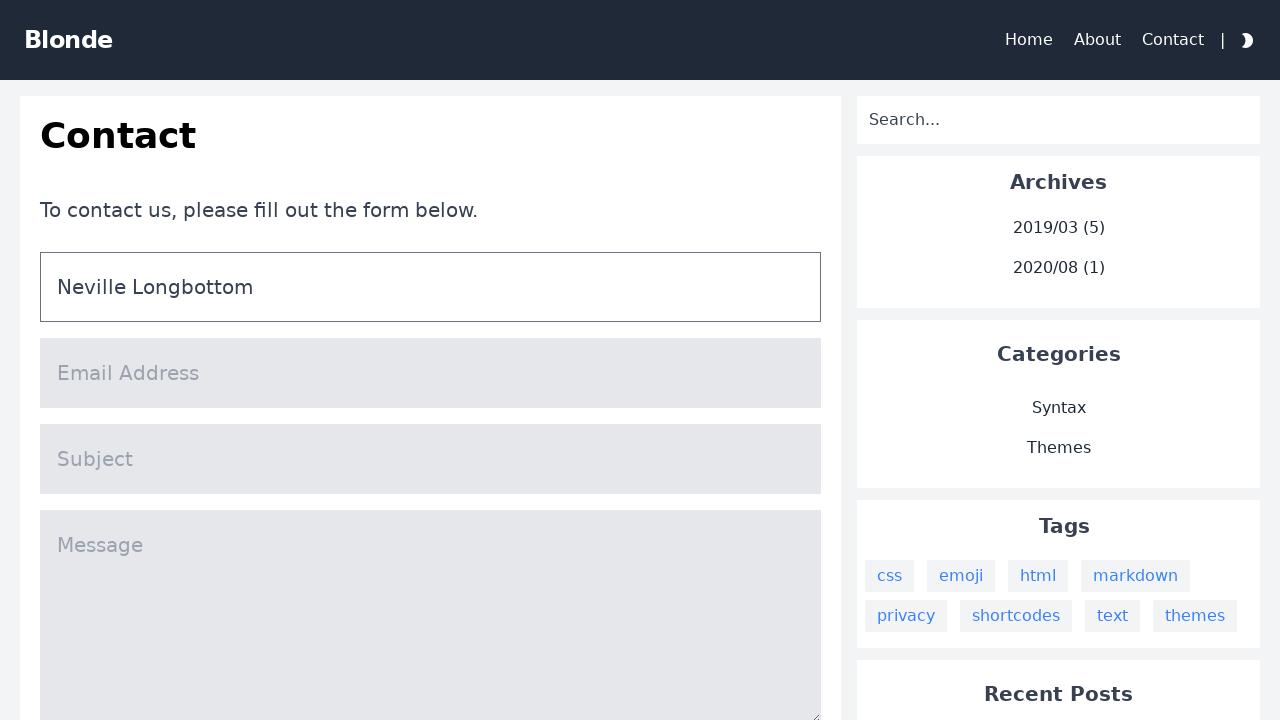

Filled email field with 'nevillelongbottom@roxfort.com' on input[name='mail']
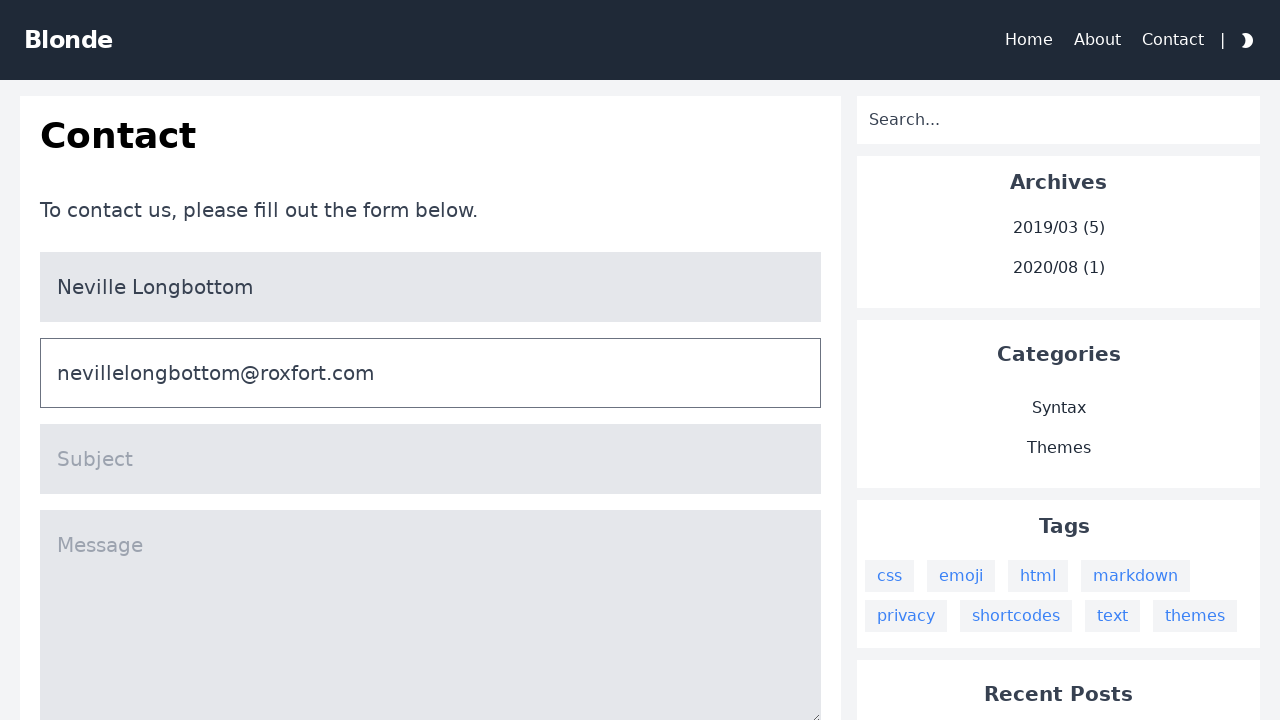

Filled subject field with 'I forgot when I take the exam' on input[name='title']
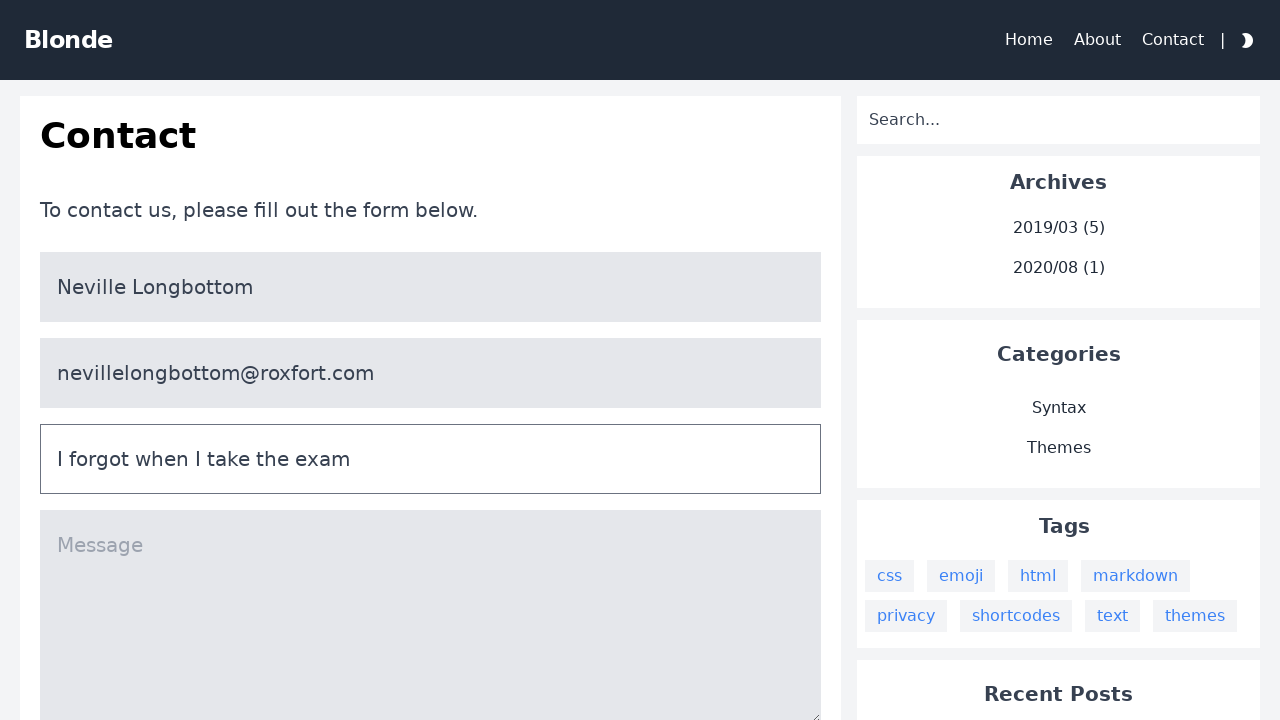

Filled message field with herbology exam inquiry on textarea[name='message']
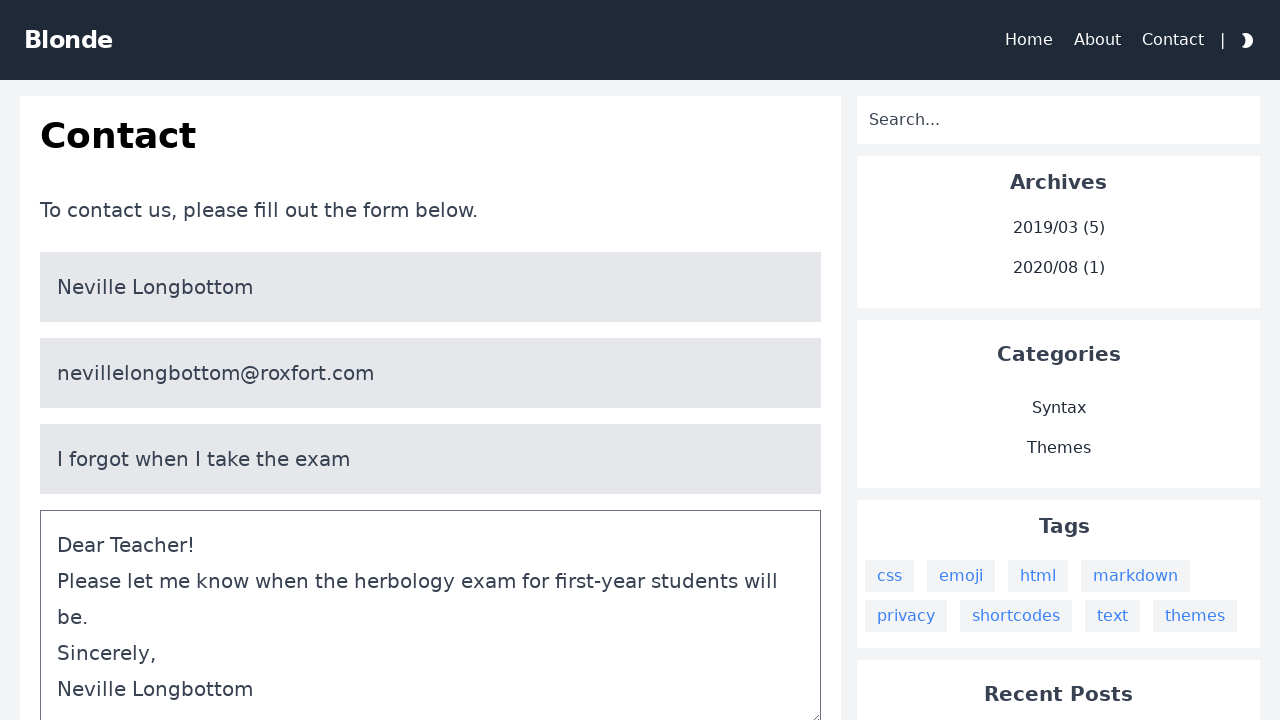

Clicked submit button to send contact form at (431, 360) on #content > div > div > div.bg-white.col-span-3.lg\:col-span-2.p-5.dark\:bg-warmg
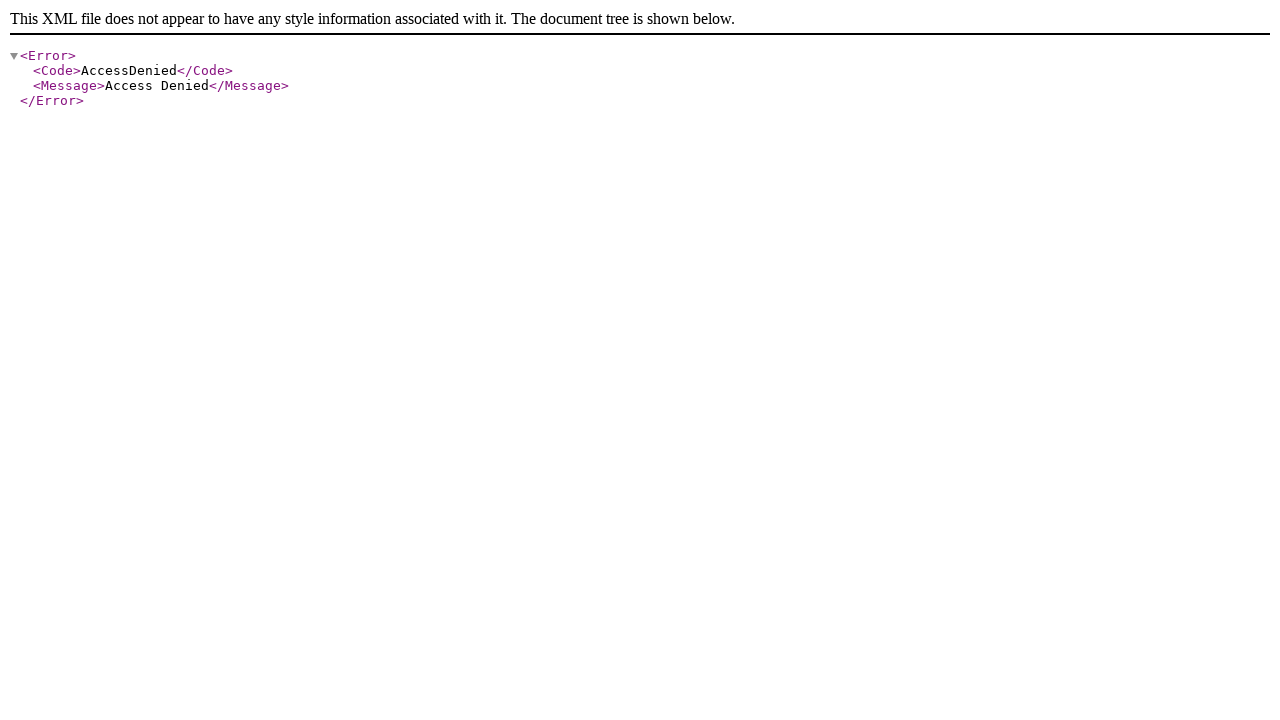

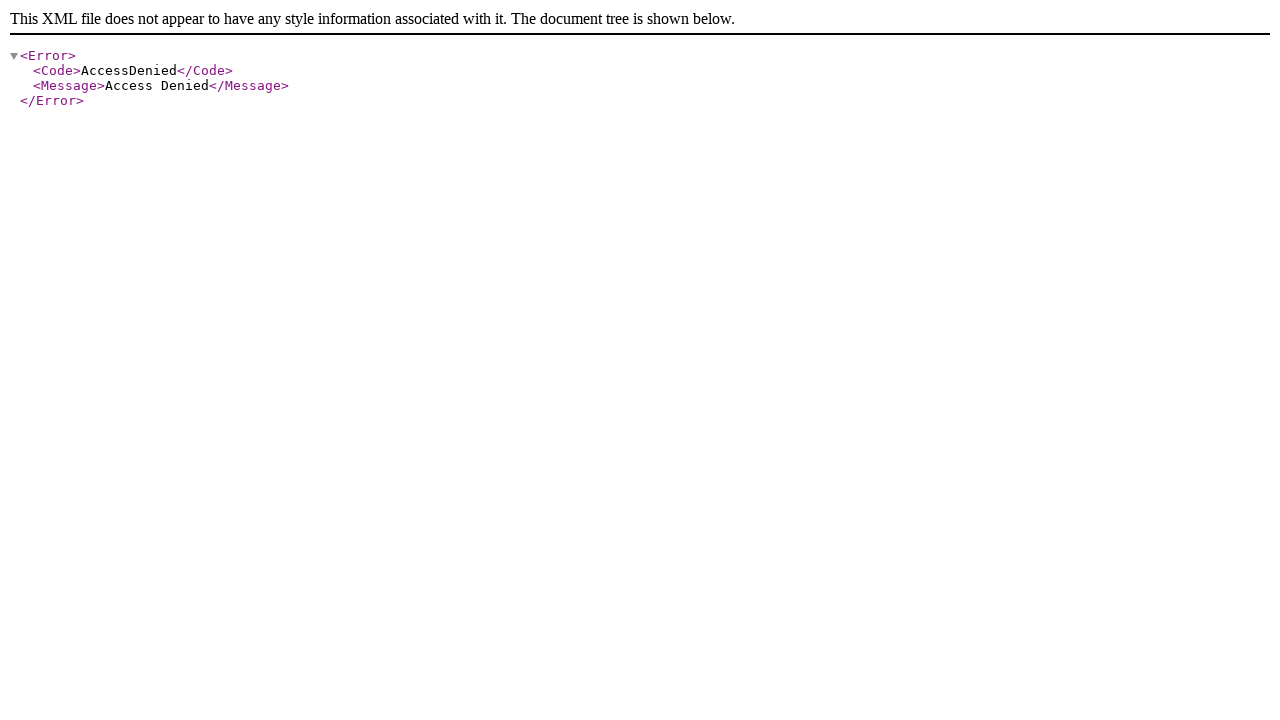